Tests form validation on a contact/checkout form by entering various invalid and valid inputs for name and email fields, verifying the form's validation behavior.

Starting URL: https://sia0.github.io/Apni-Dukaan/

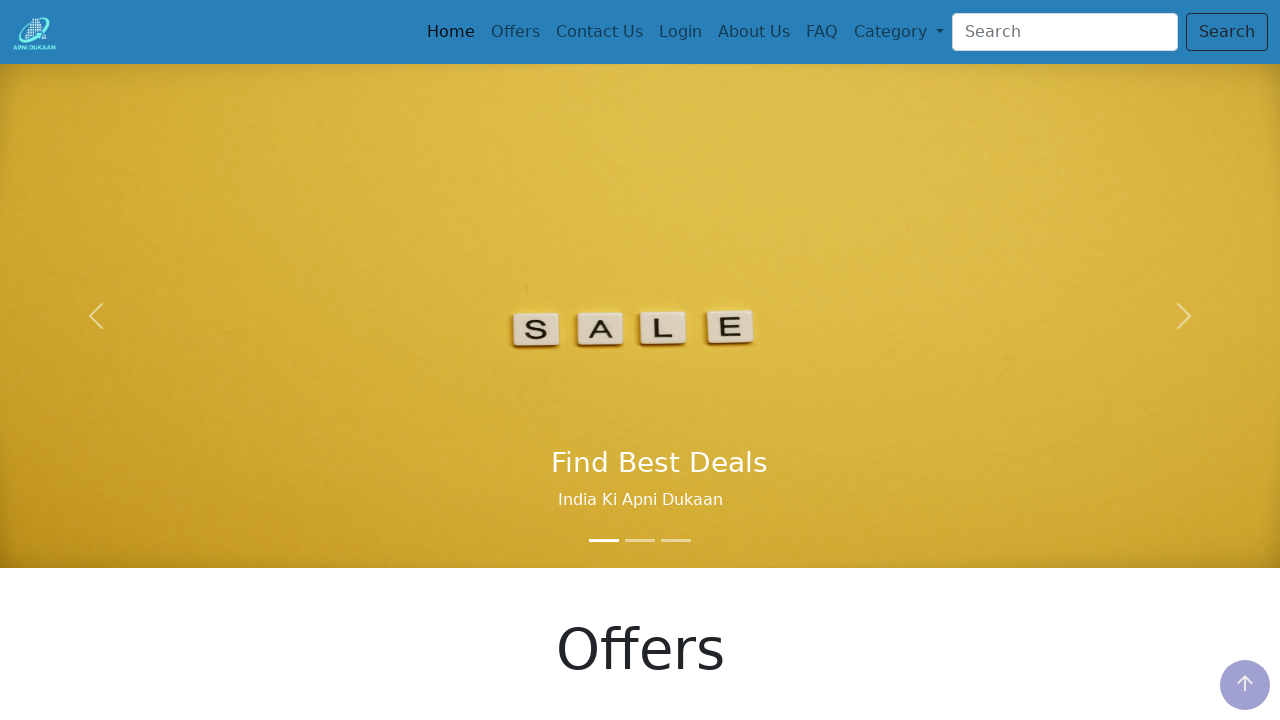

Set viewport size to 1552x840
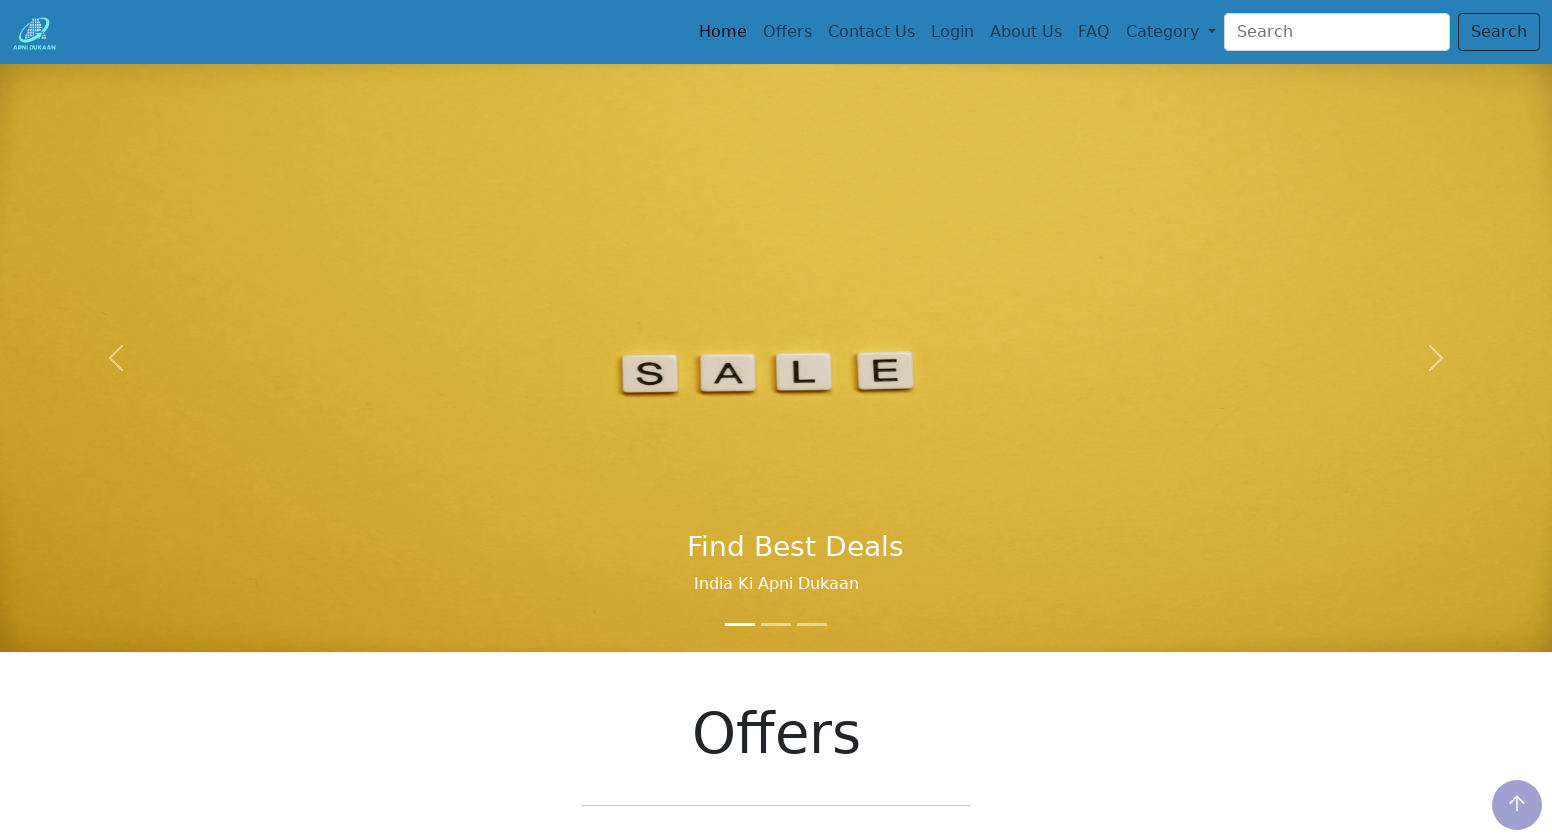

Clicked on third navigation item (Contact/Checkout form) at (871, 32) on .nav-item:nth-child(3) > .nav-link
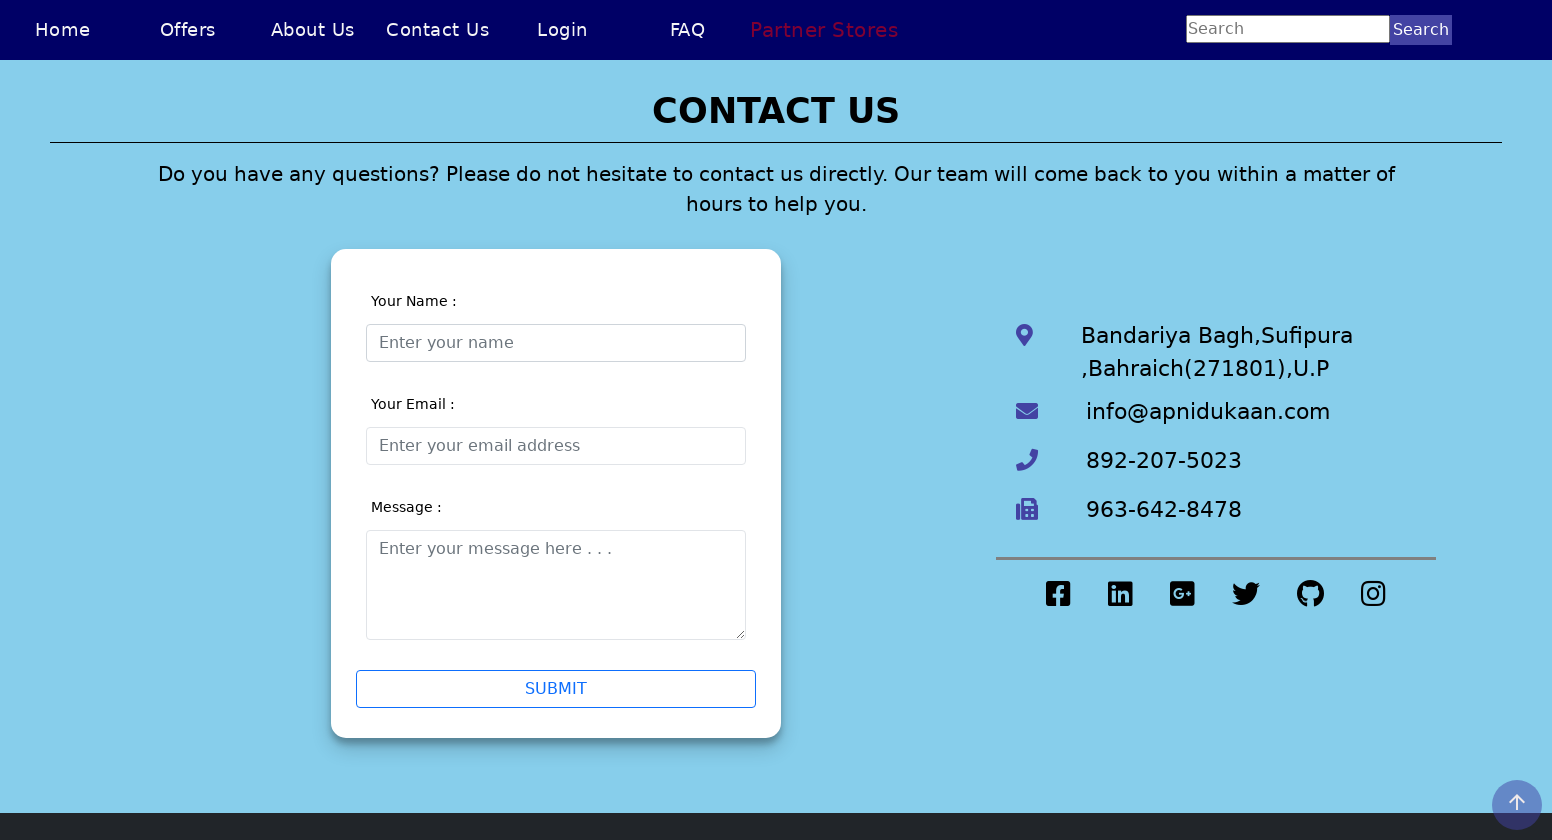

Clicked on name field at (556, 342) on #validationCustom01
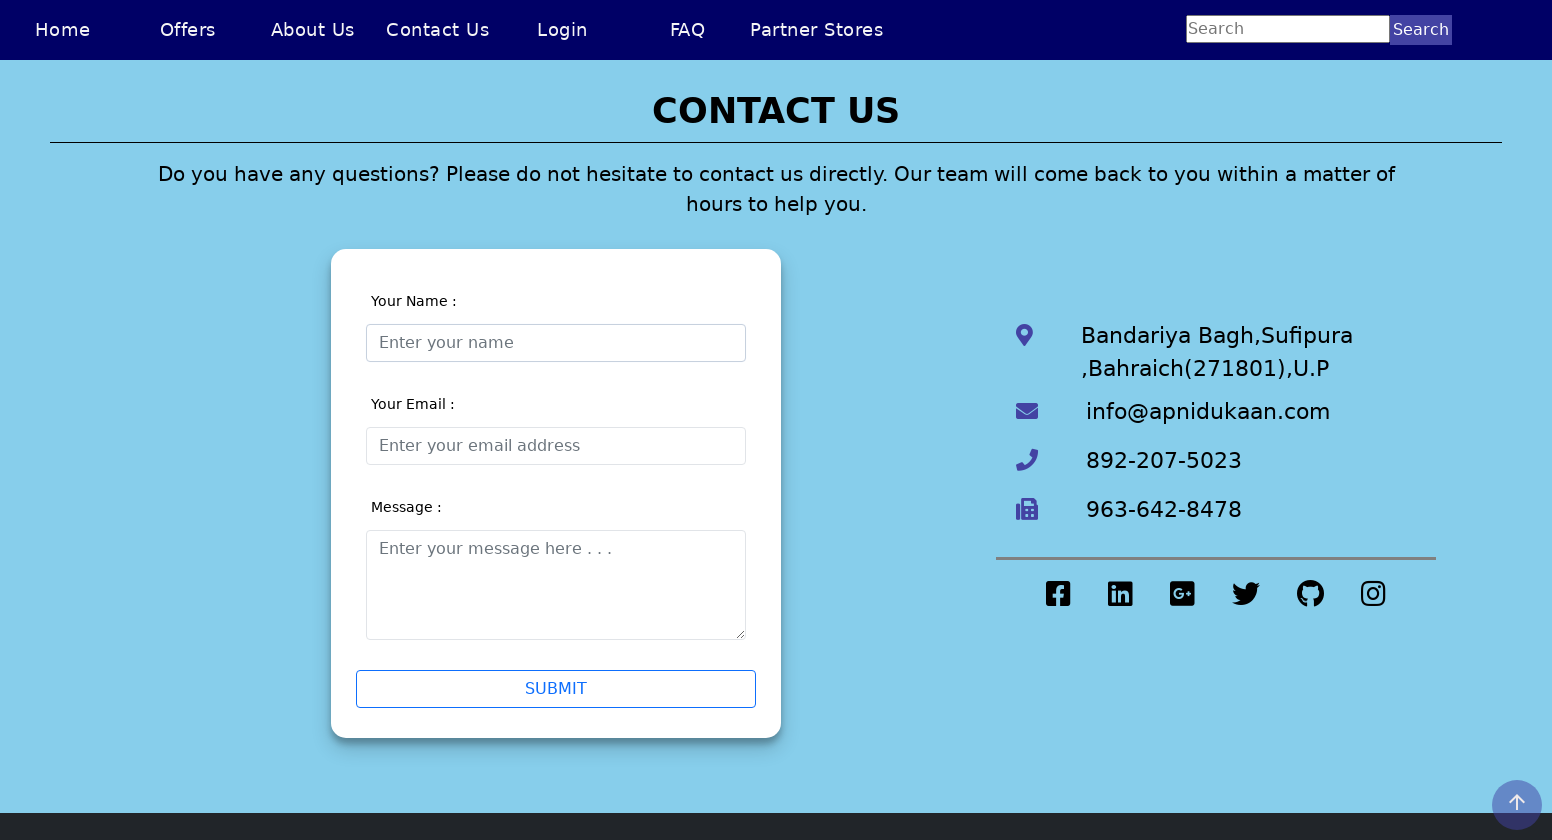

Entered invalid name with number: 'Sia Chong Perng5' on #validationCustom01
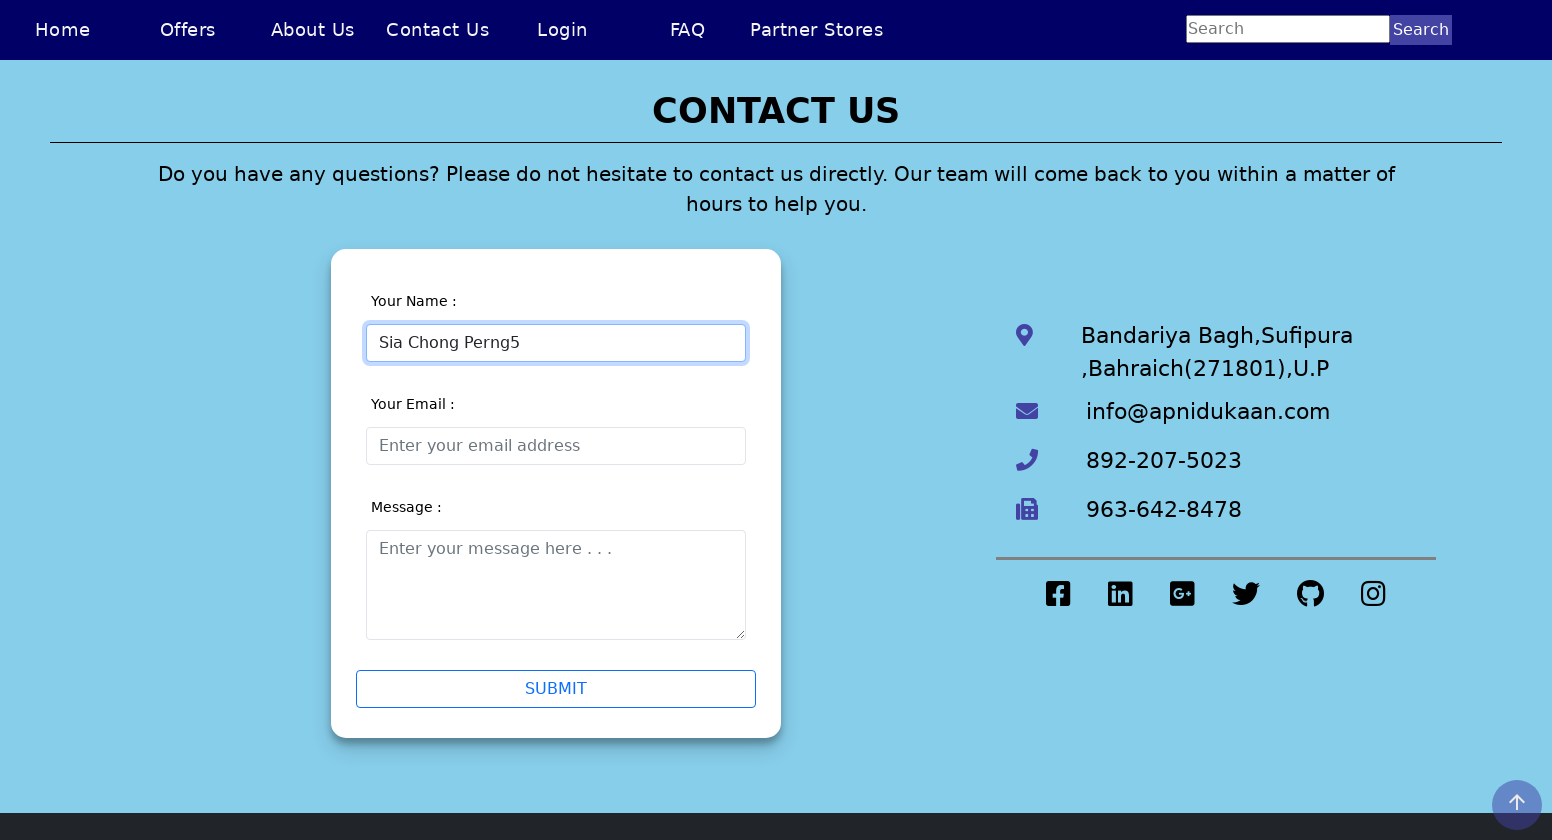

Clicked on email field area to trigger name validation at (556, 428) on .input-container:nth-child(2)
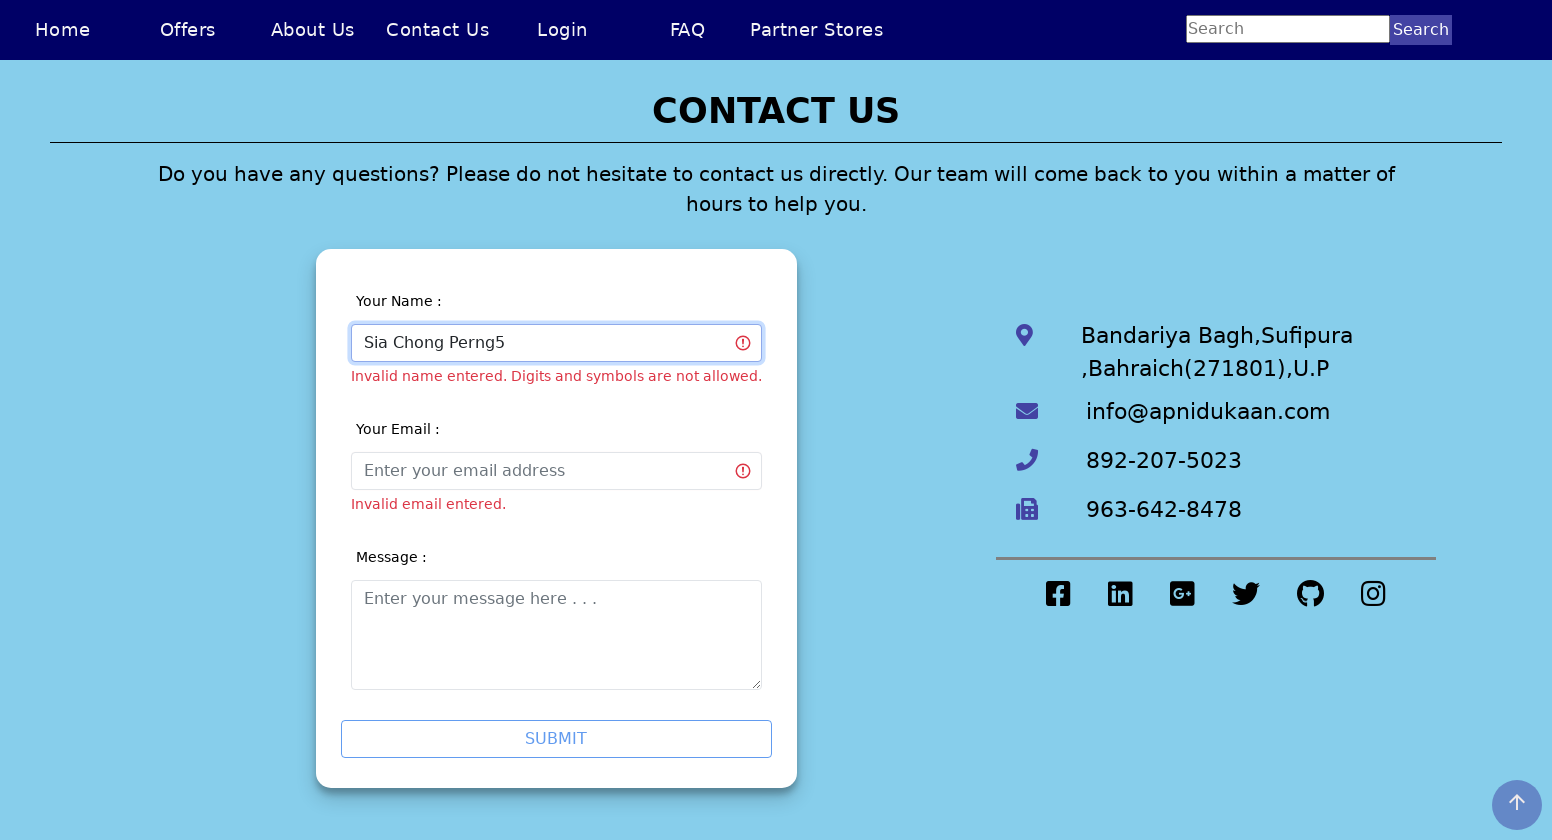

Clicked on name field again at (556, 342) on #validationCustom01
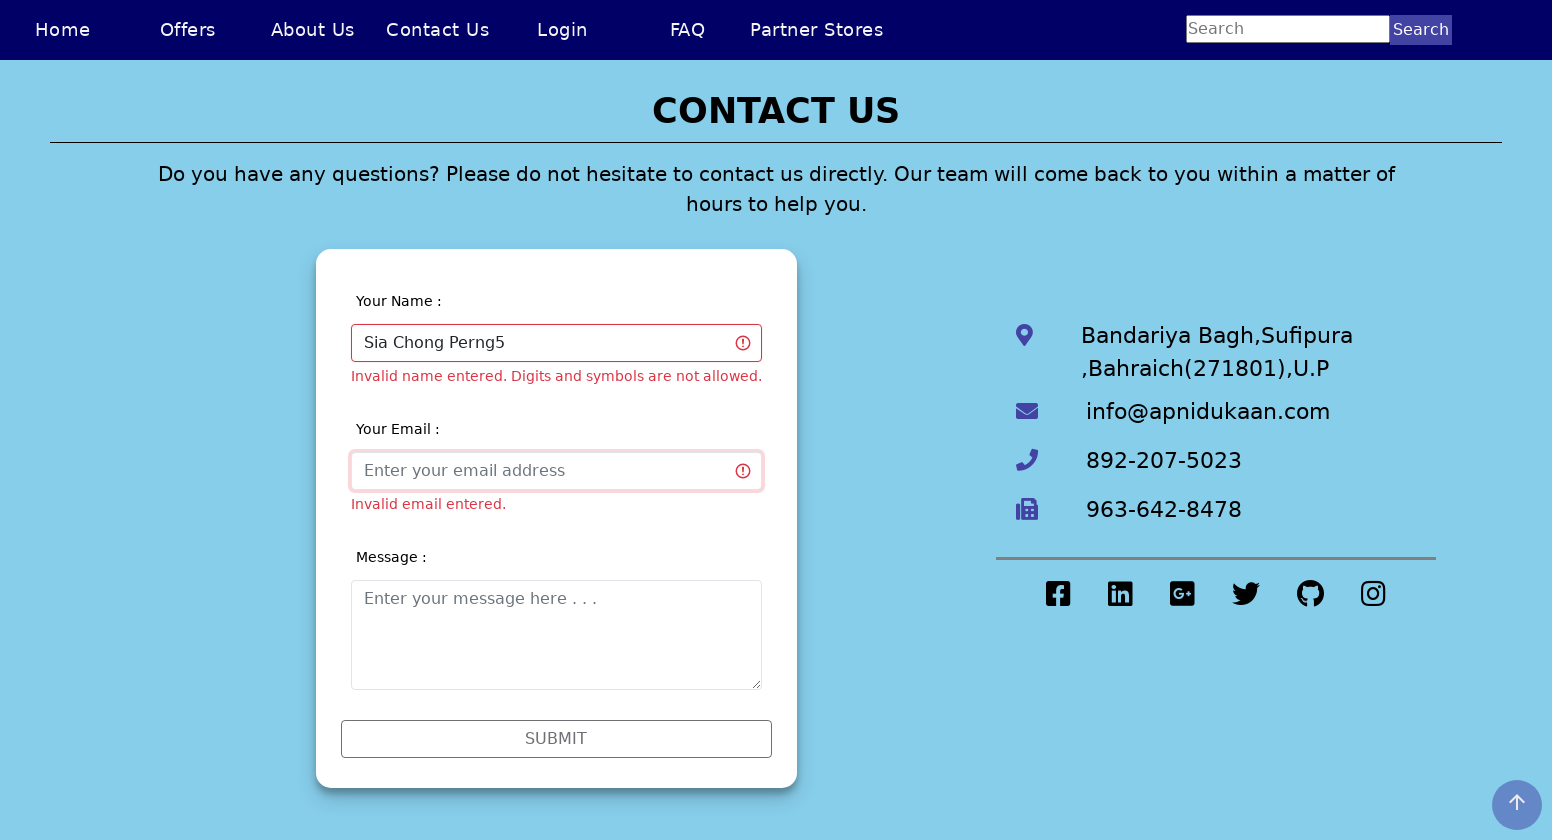

Entered valid name: 'Sia Chong Perng' on #validationCustom01
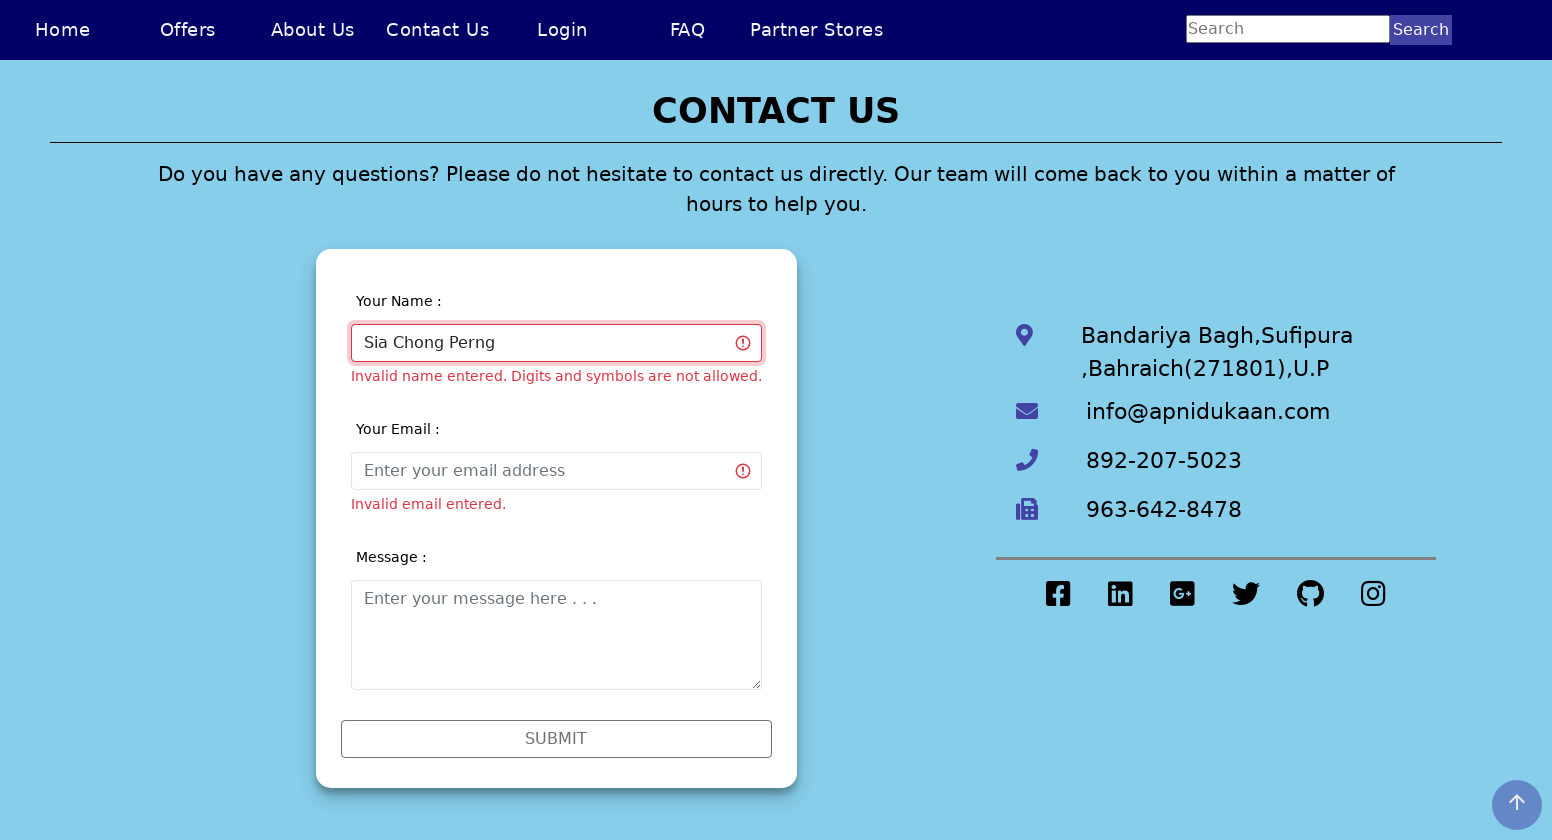

Clicked on email container area at (556, 466) on .input-container:nth-child(2)
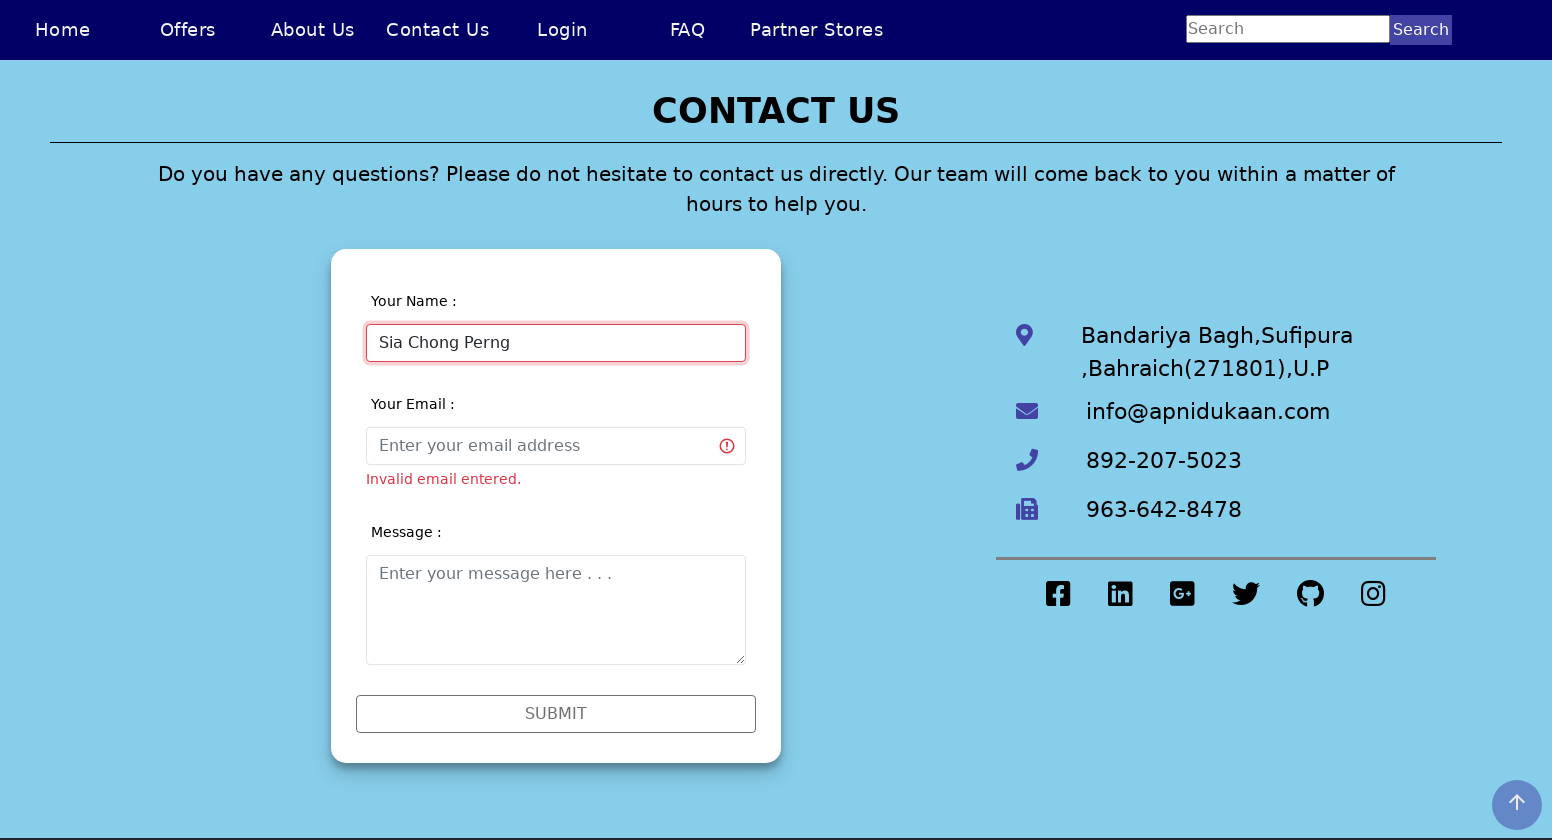

Clicked on email field at (556, 446) on #validationCustom02
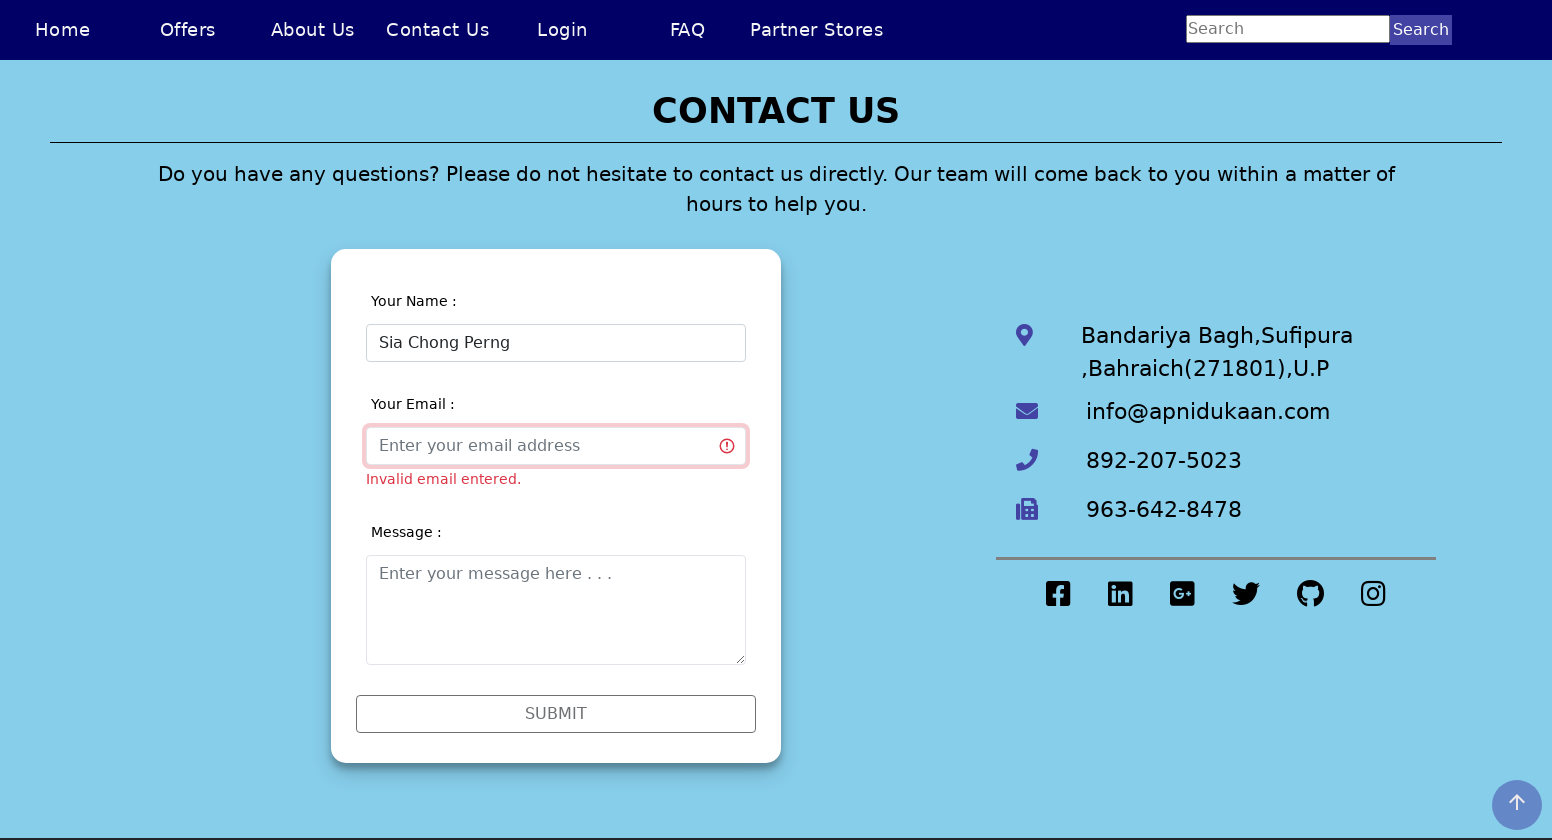

Entered invalid email without domain: 'chongperngsia' on #validationCustom02
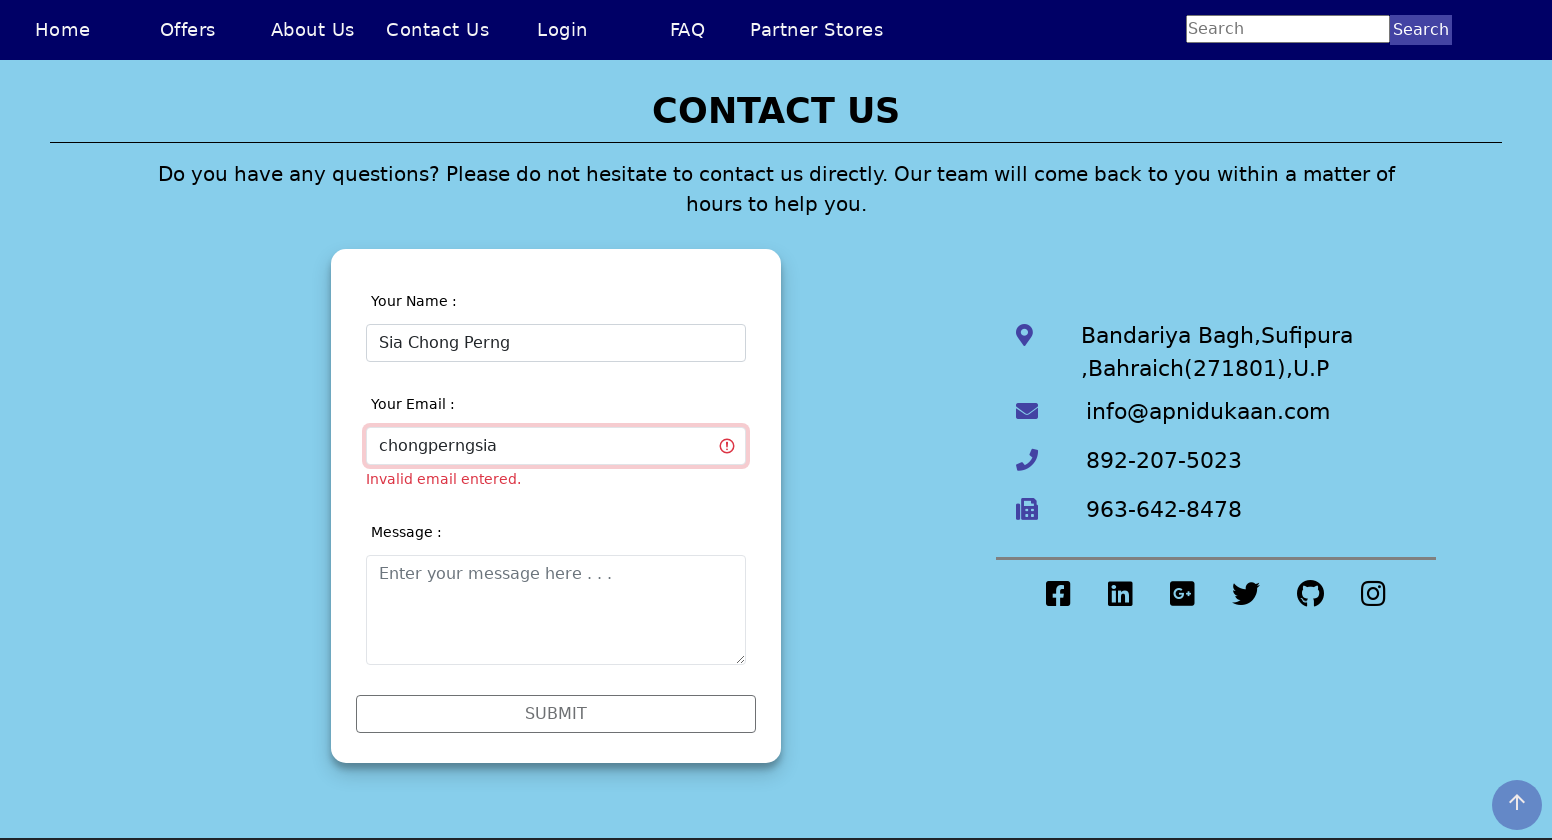

Clicked away to trigger email validation at (556, 440) on .input-container:nth-child(2)
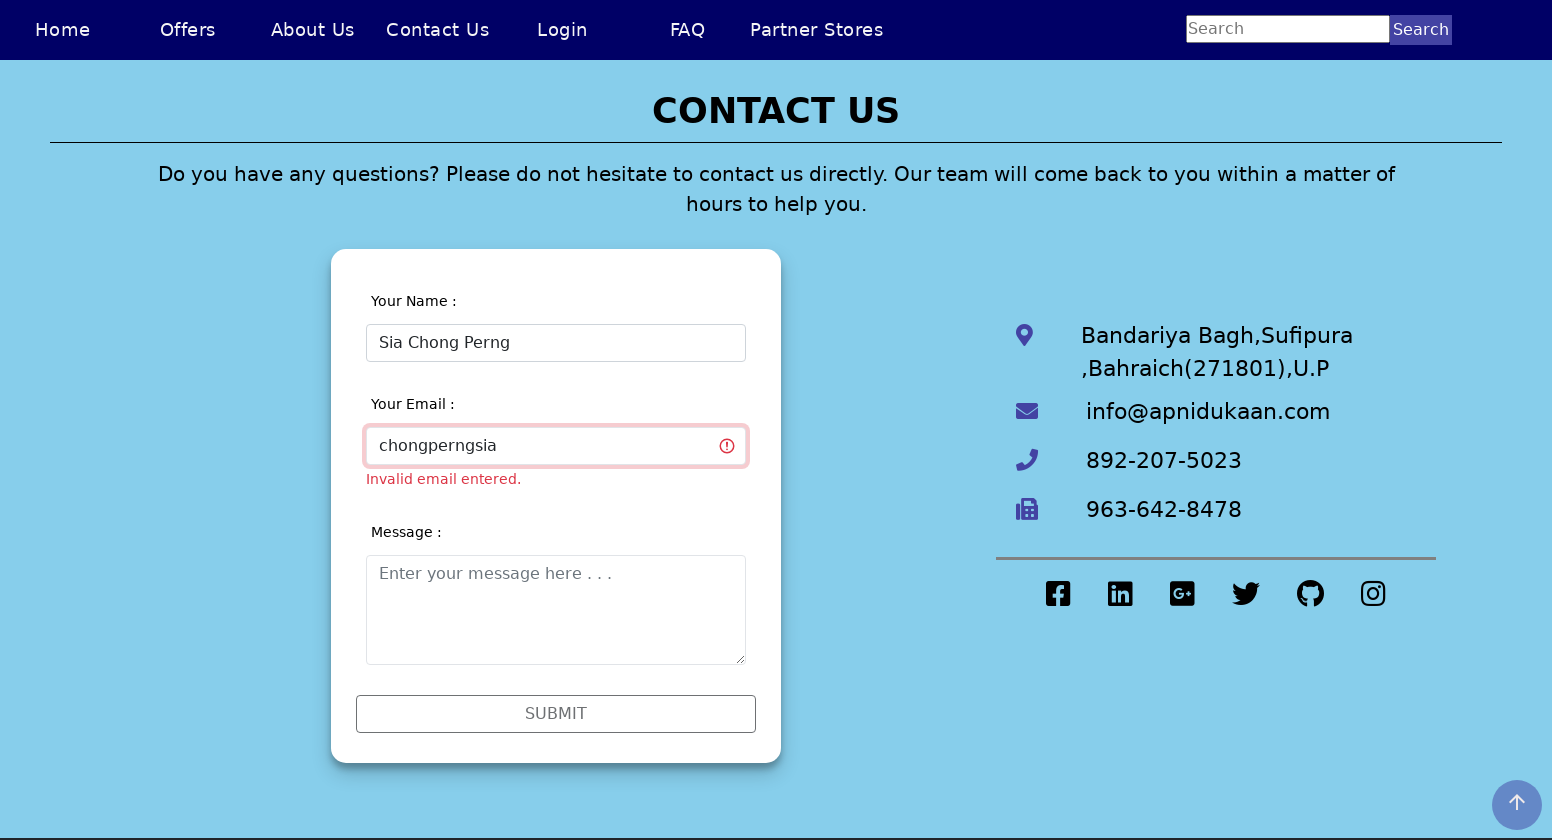

Clicked on email field again at (556, 446) on #validationCustom02
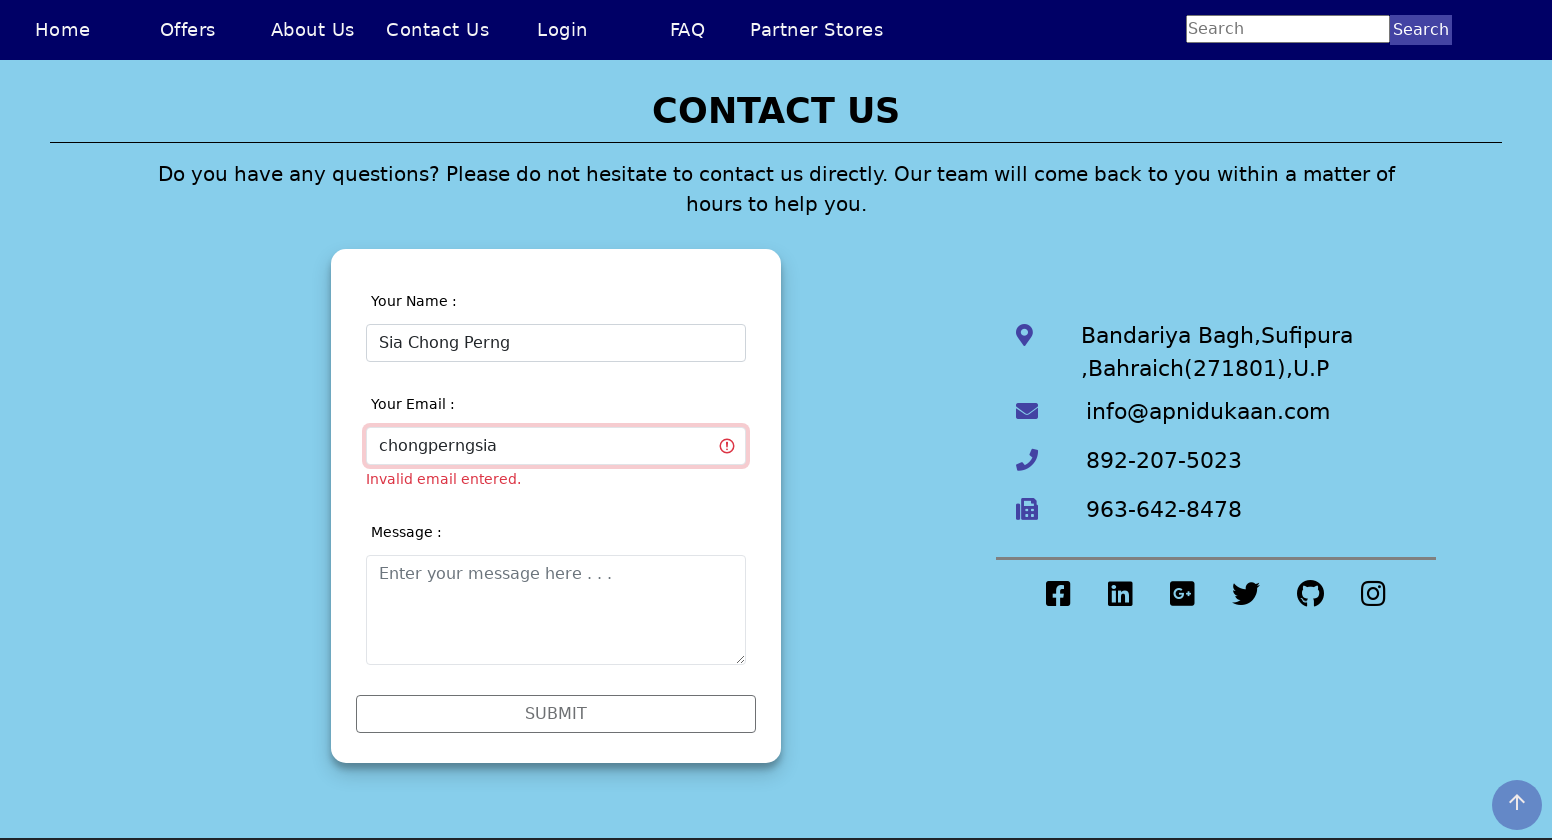

Entered partial email missing TLD: 'chongperngsia@hotmail' on #validationCustom02
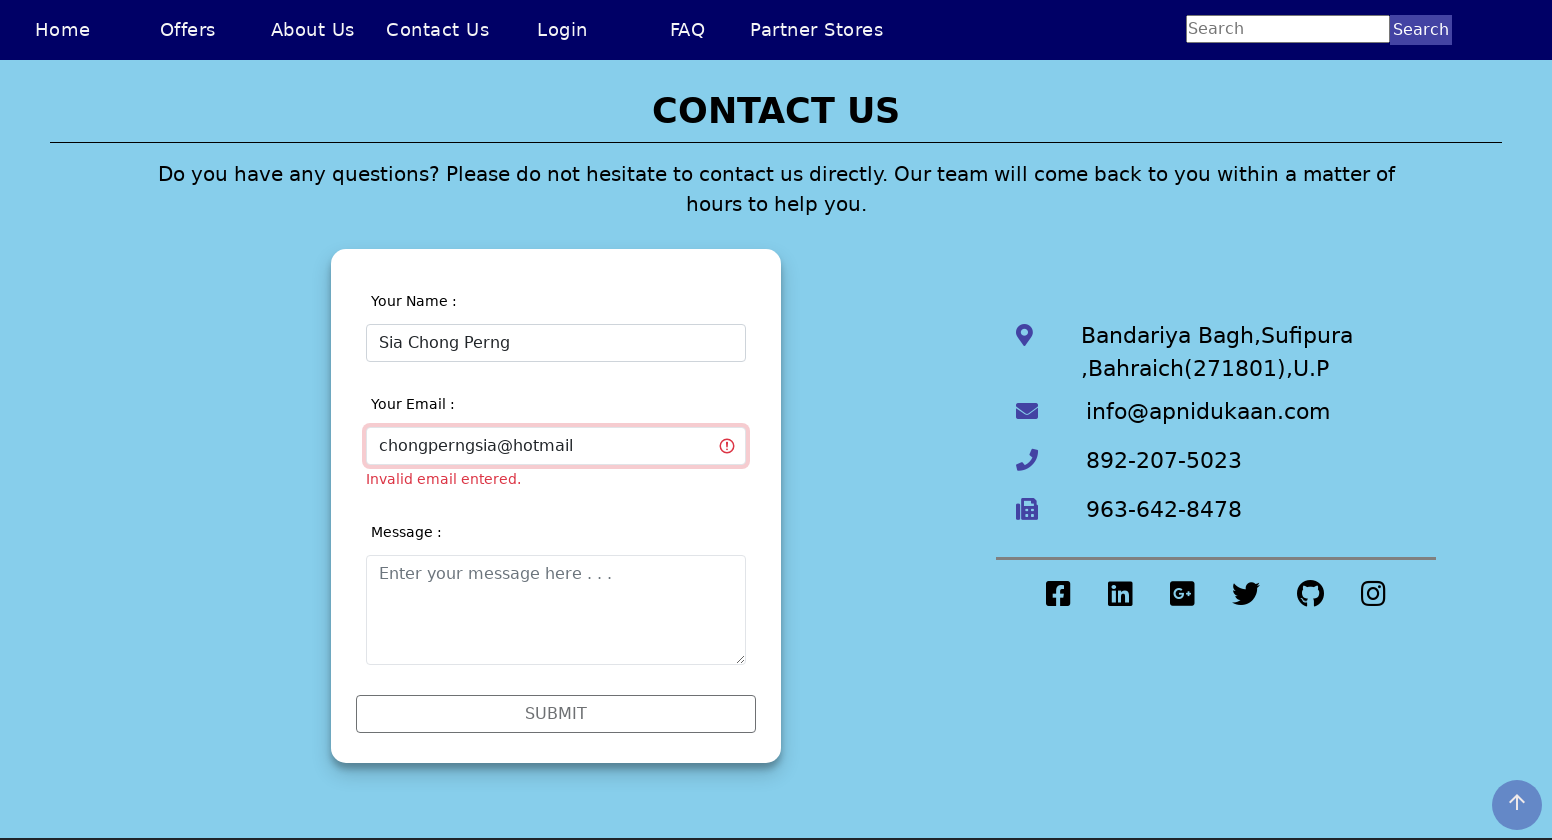

Clicked away to trigger validation for partial email at (556, 440) on .input-container:nth-child(2)
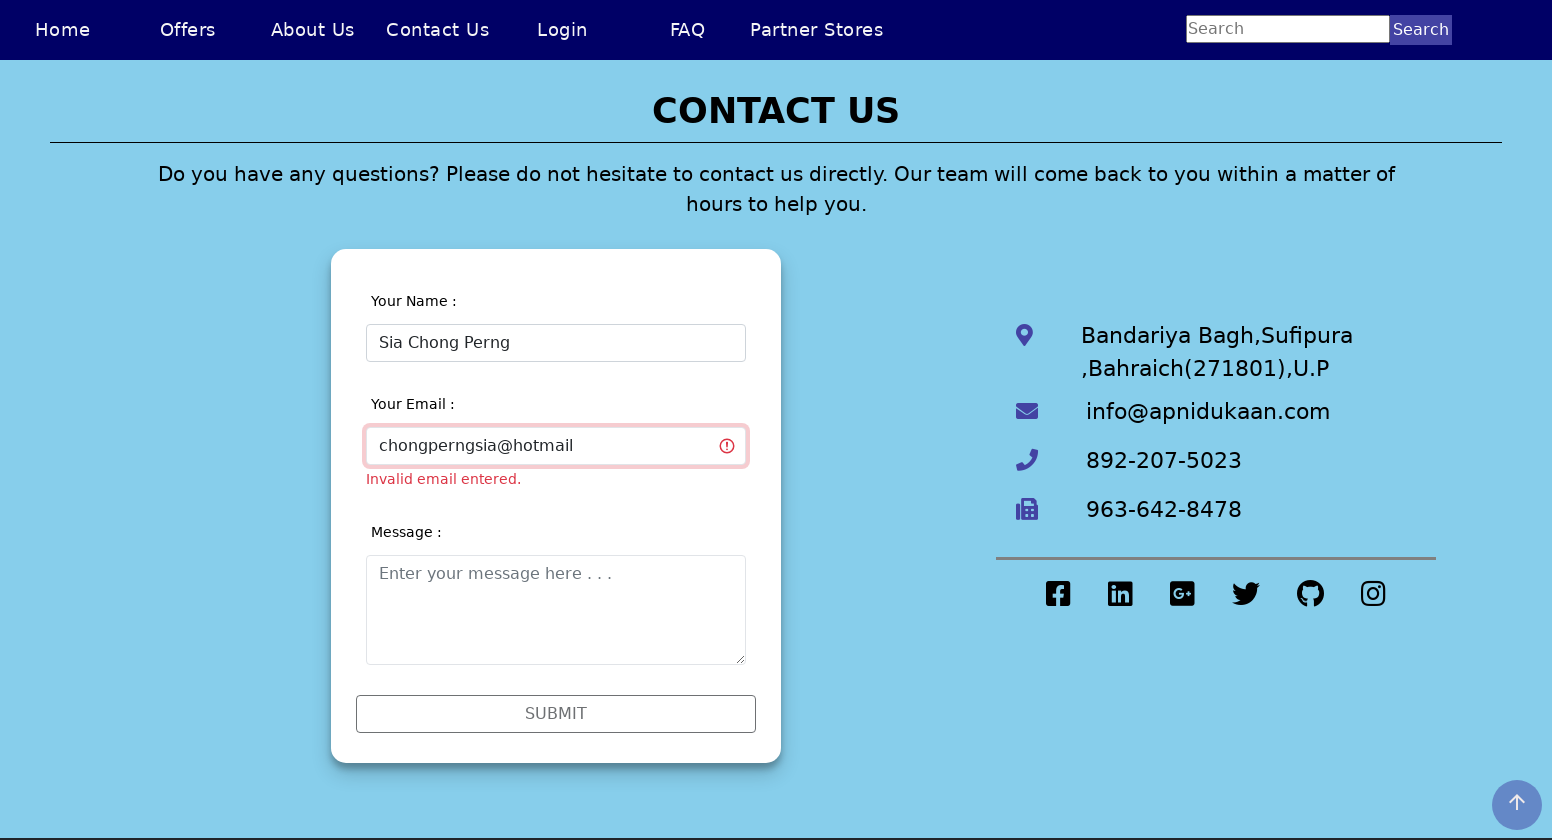

Clicked on email field to enter valid email at (556, 446) on #validationCustom02
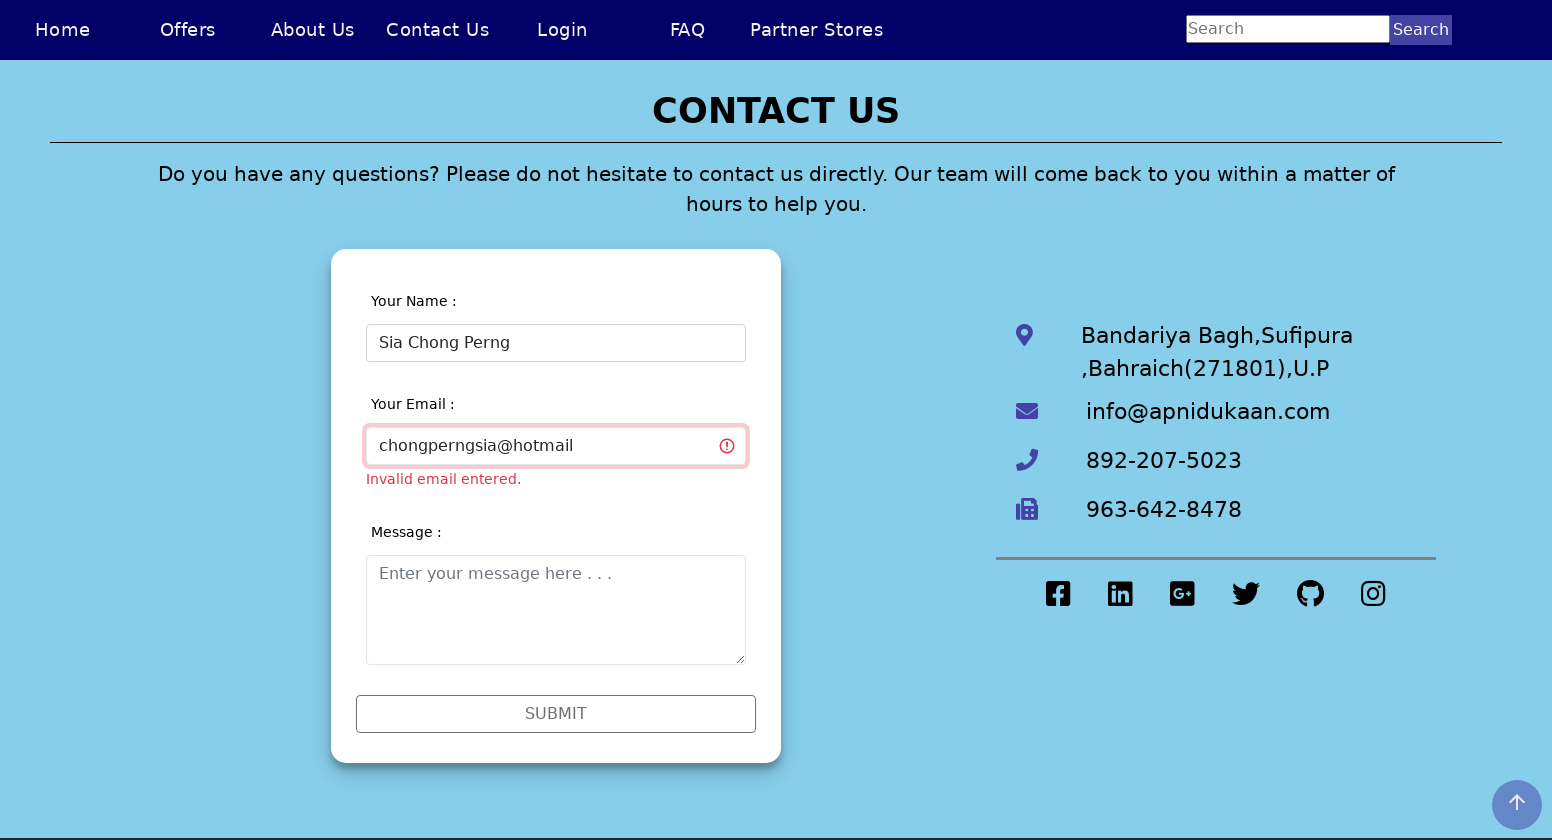

Entered valid email: 'chongperngsia@hotmail.com' on #validationCustom02
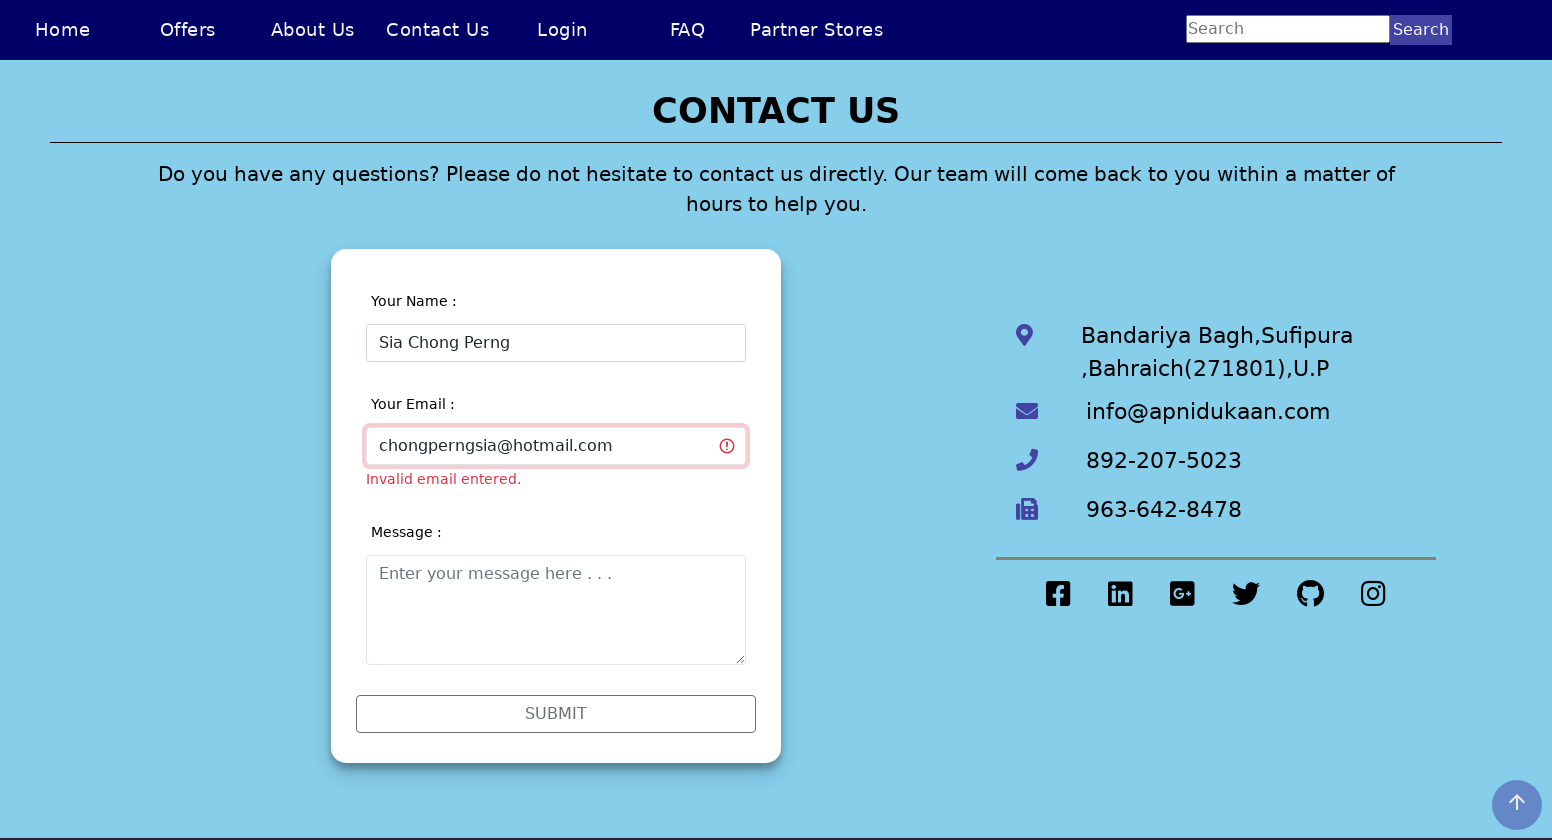

Clicked on third form field (address/phone) at (556, 610) on #validationCustom03
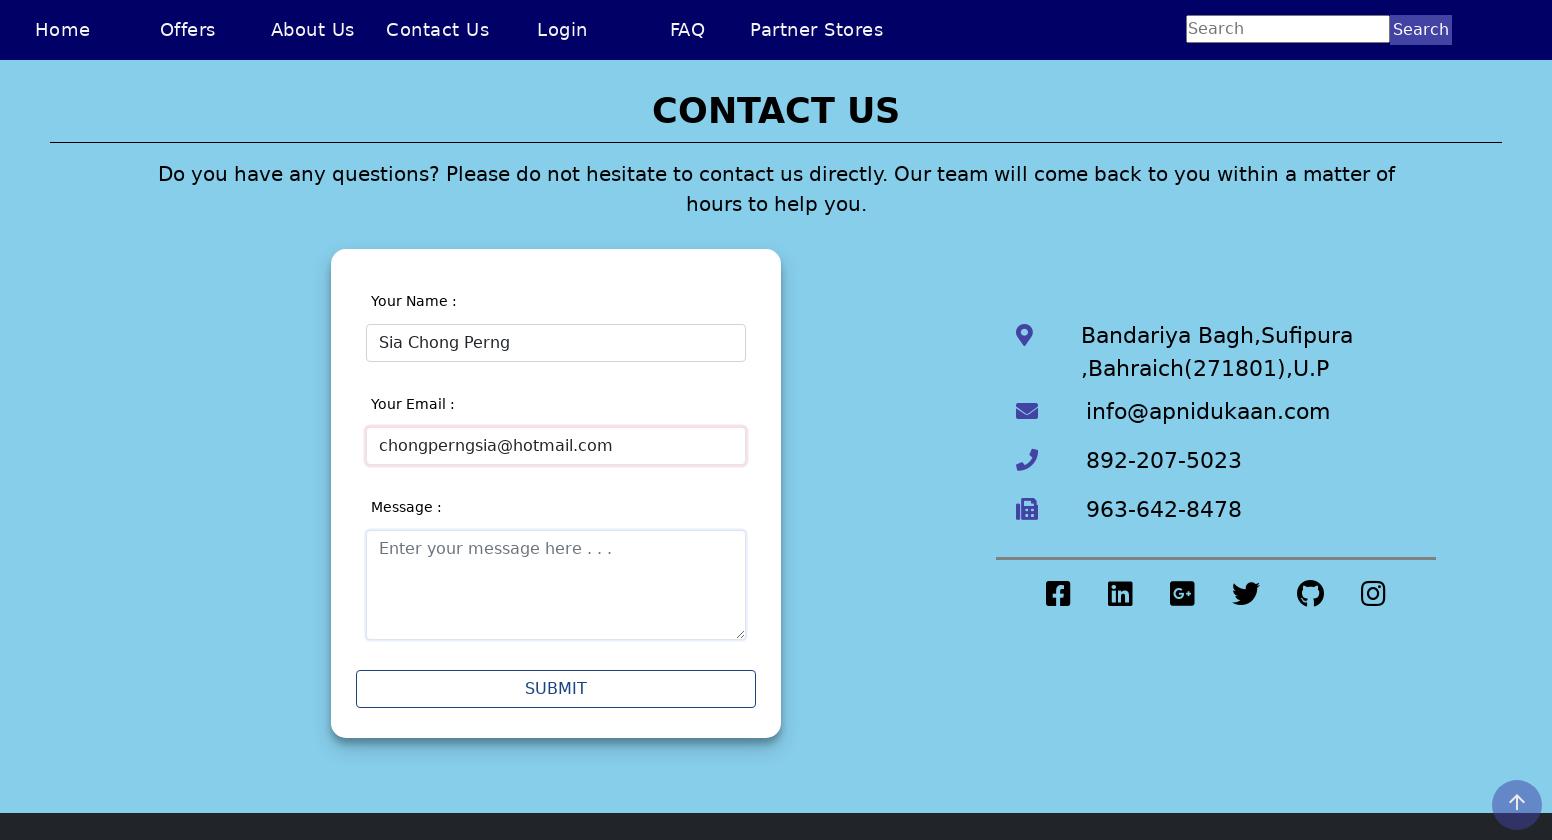

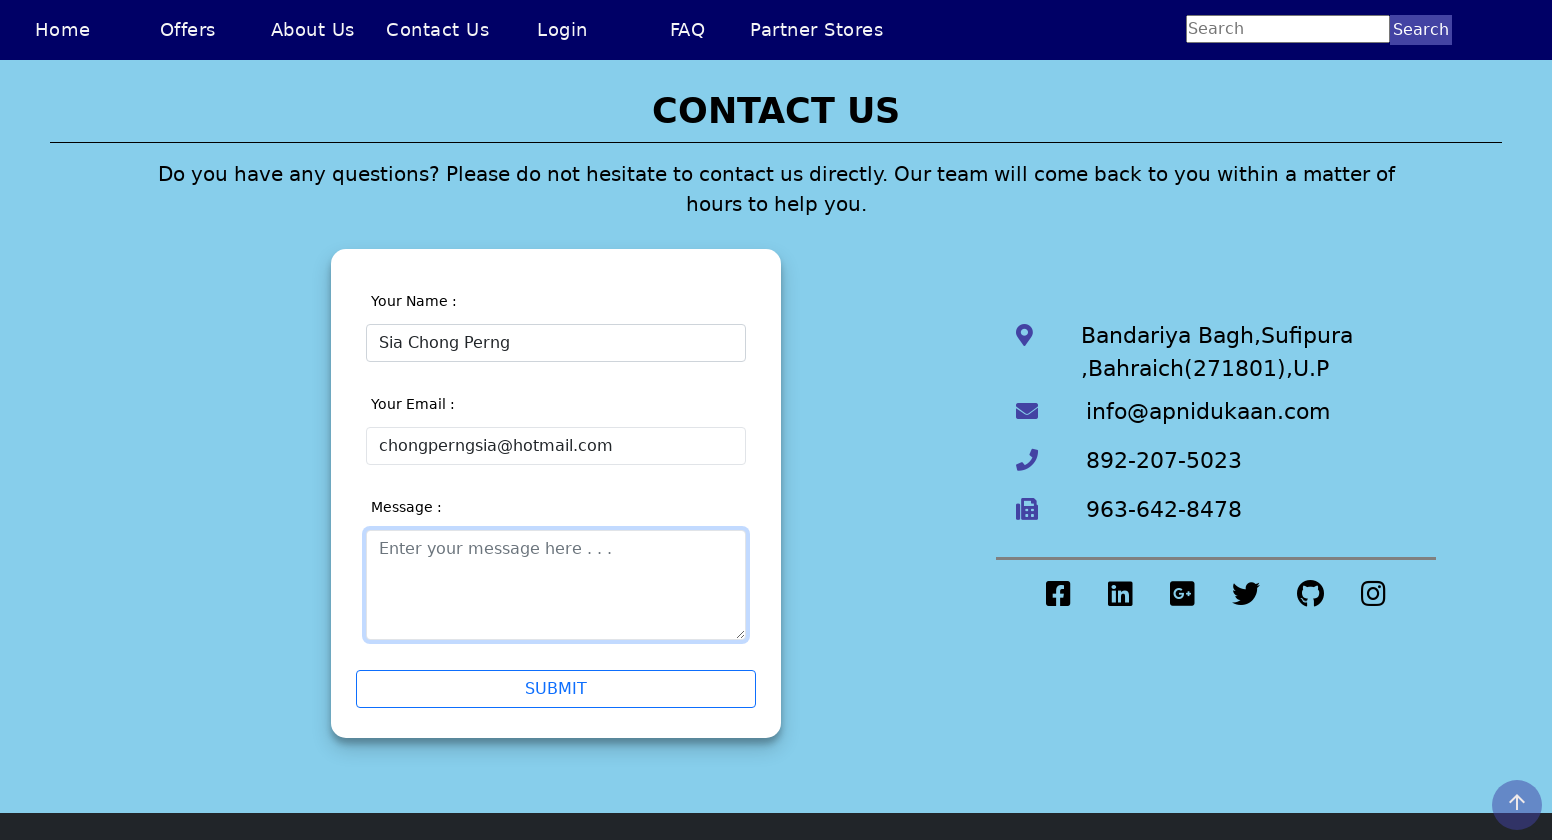